Navigates to the Browse Languages menu and verifies the "U" submenu link is present

Starting URL: https://www.99-bottles-of-beer.net/

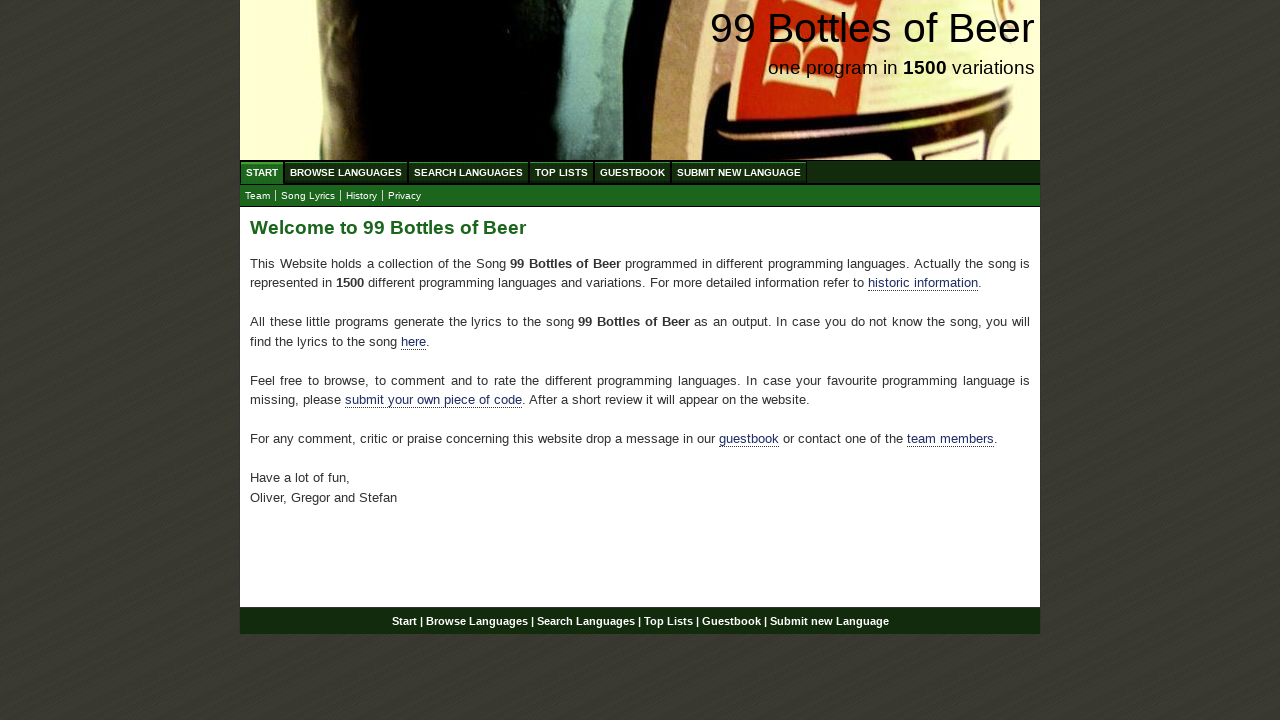

Clicked on Browse Languages menu at (346, 172) on xpath=//a[@href='/abc.html']
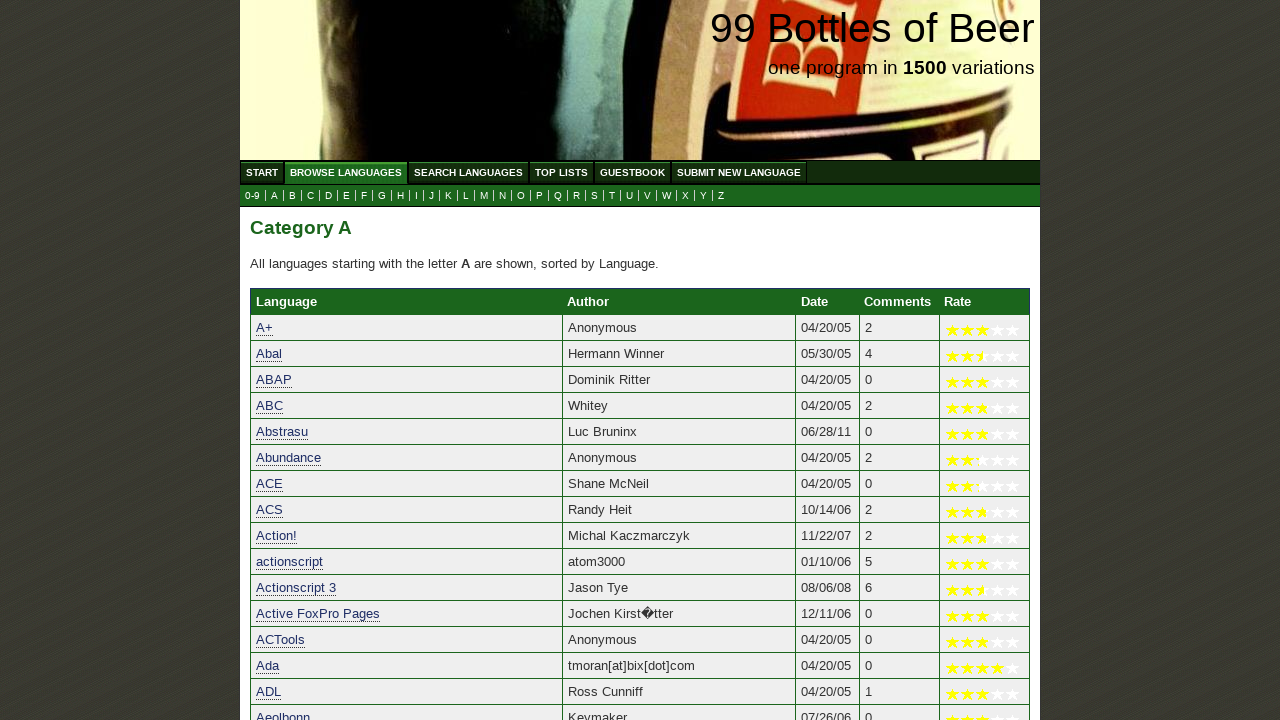

Retrieved text content from U submenu link
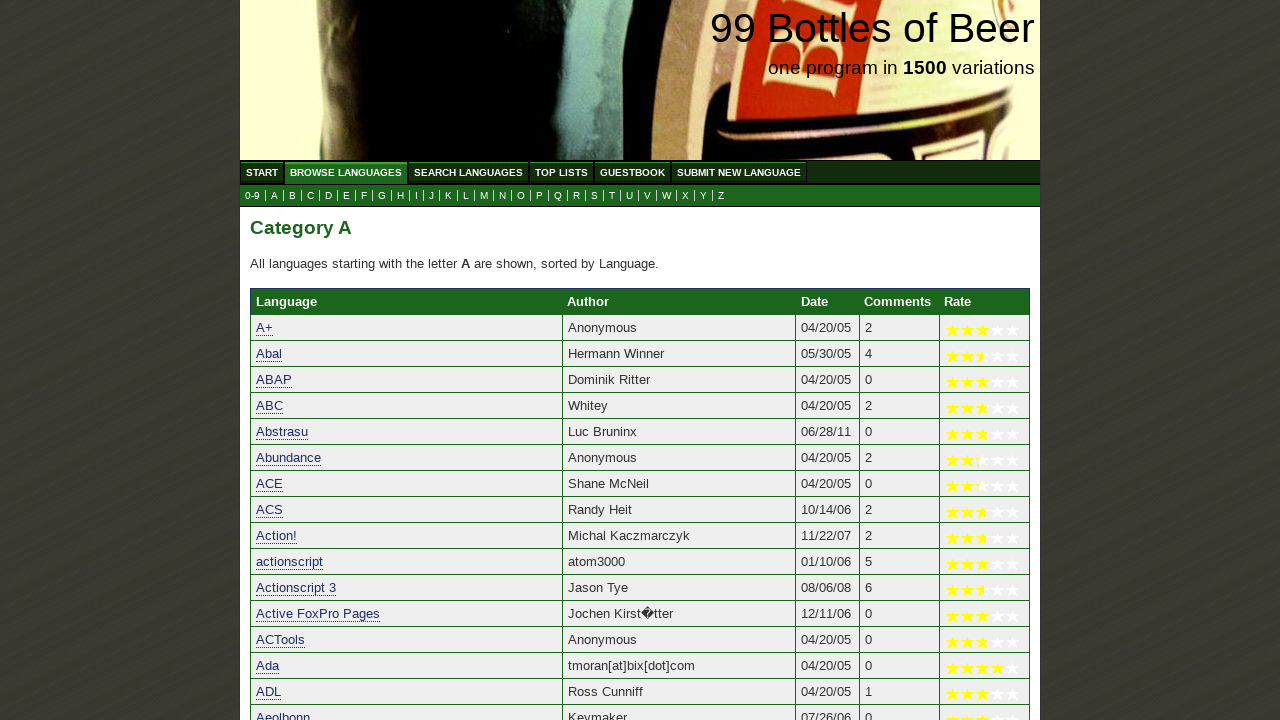

Verified U submenu link text is 'U'
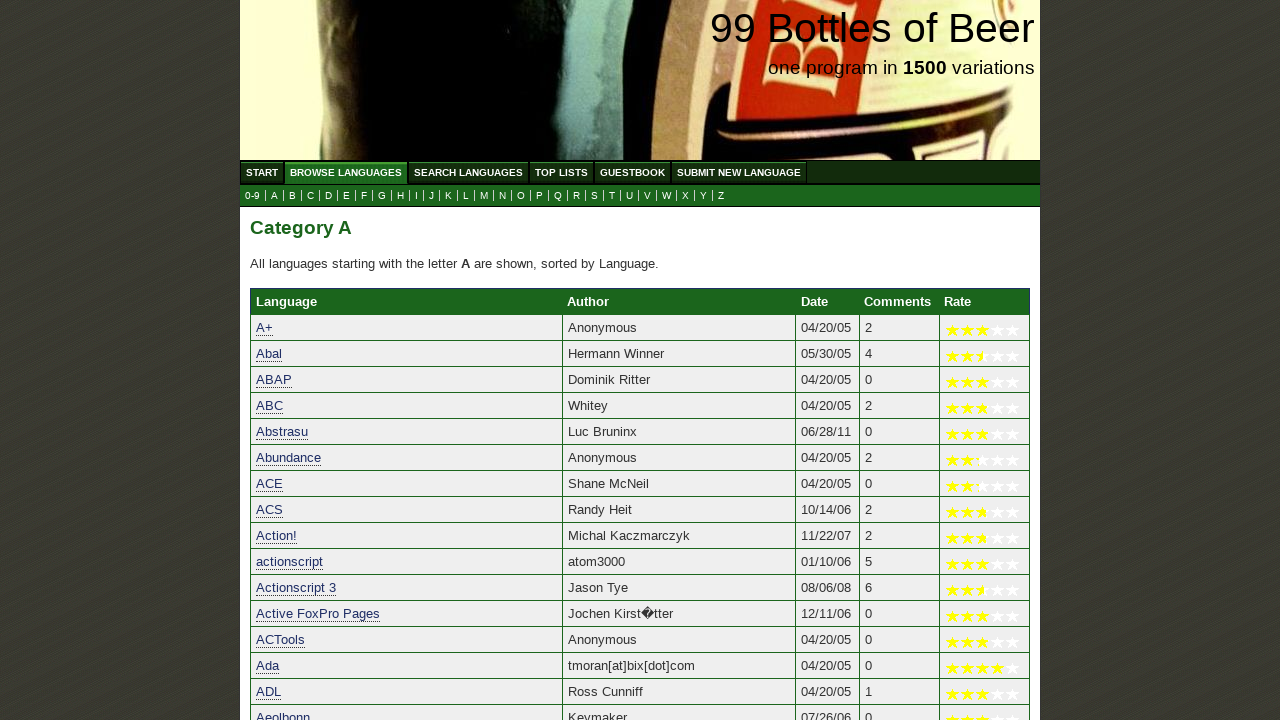

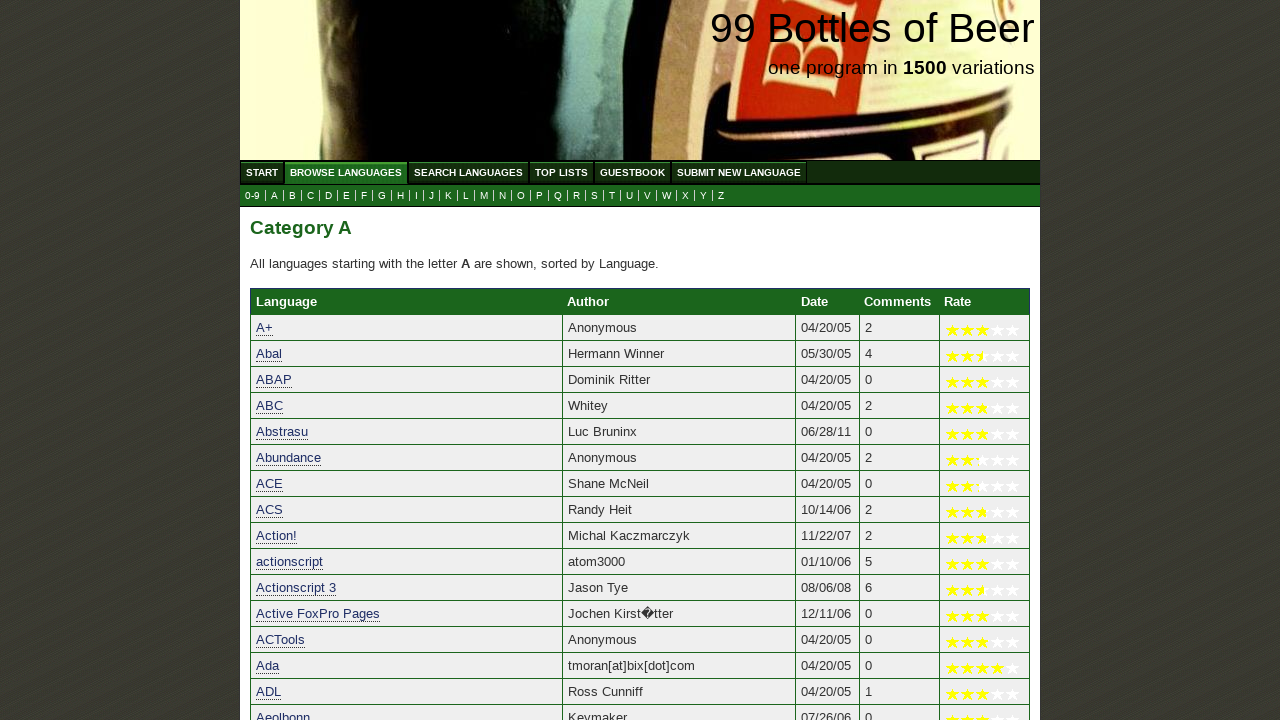